Tests a workshop form by entering a task name, clicking a show details button, entering a comment, and submitting with Enter key, then verifying the saved values are displayed.

Starting URL: https://suvroc.github.io/selenium-mail-course/02/workshop.html

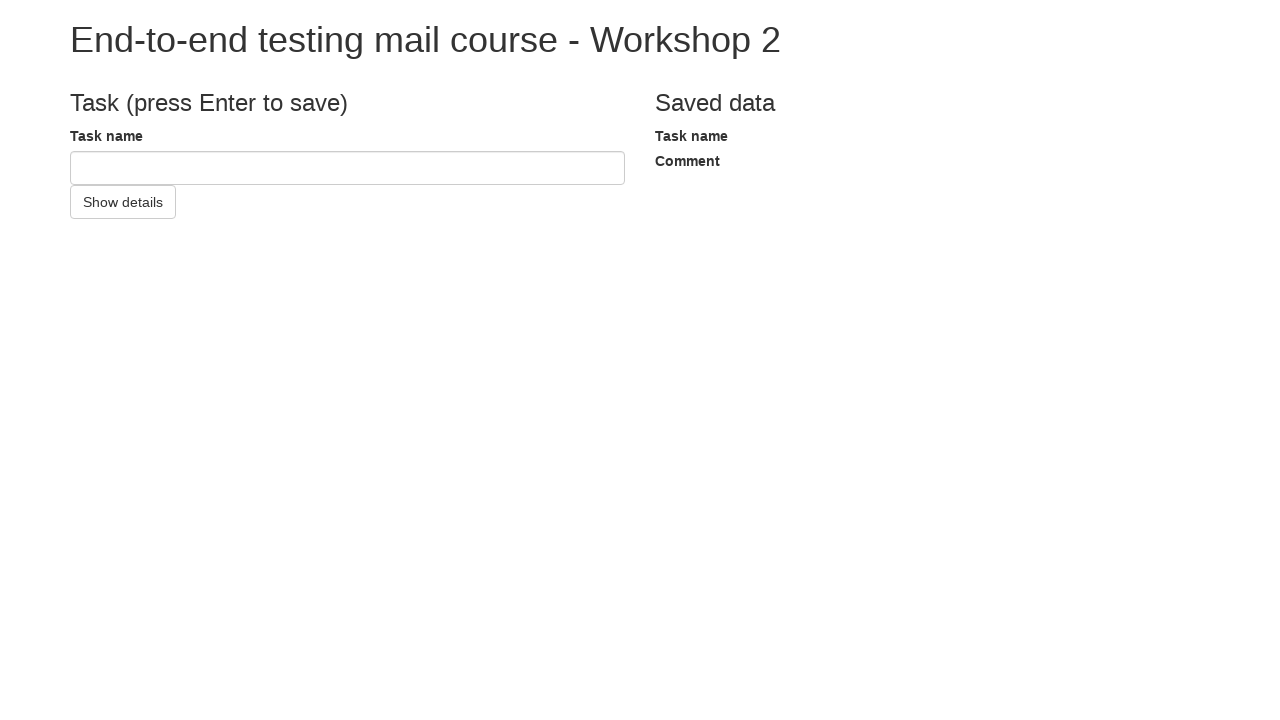

Filled task name input with 'Test name' on #taskNameInput
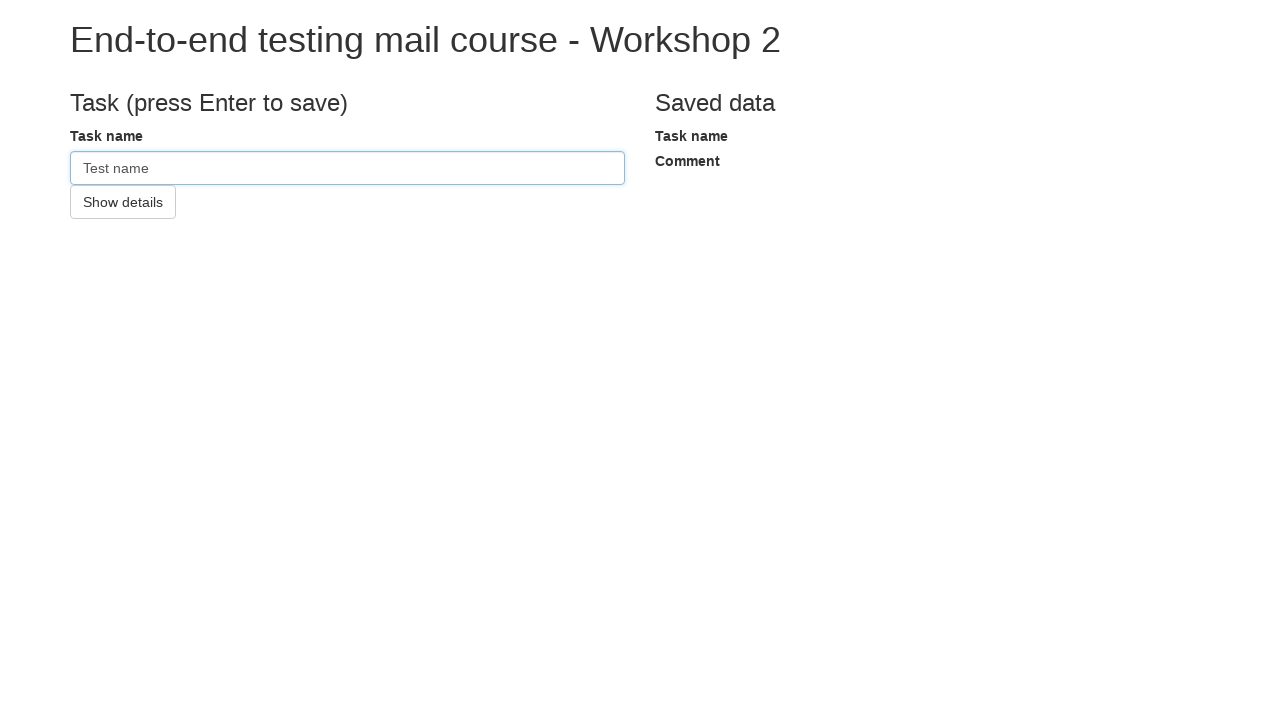

Clicked show details button at (123, 202) on #showDetailsButton
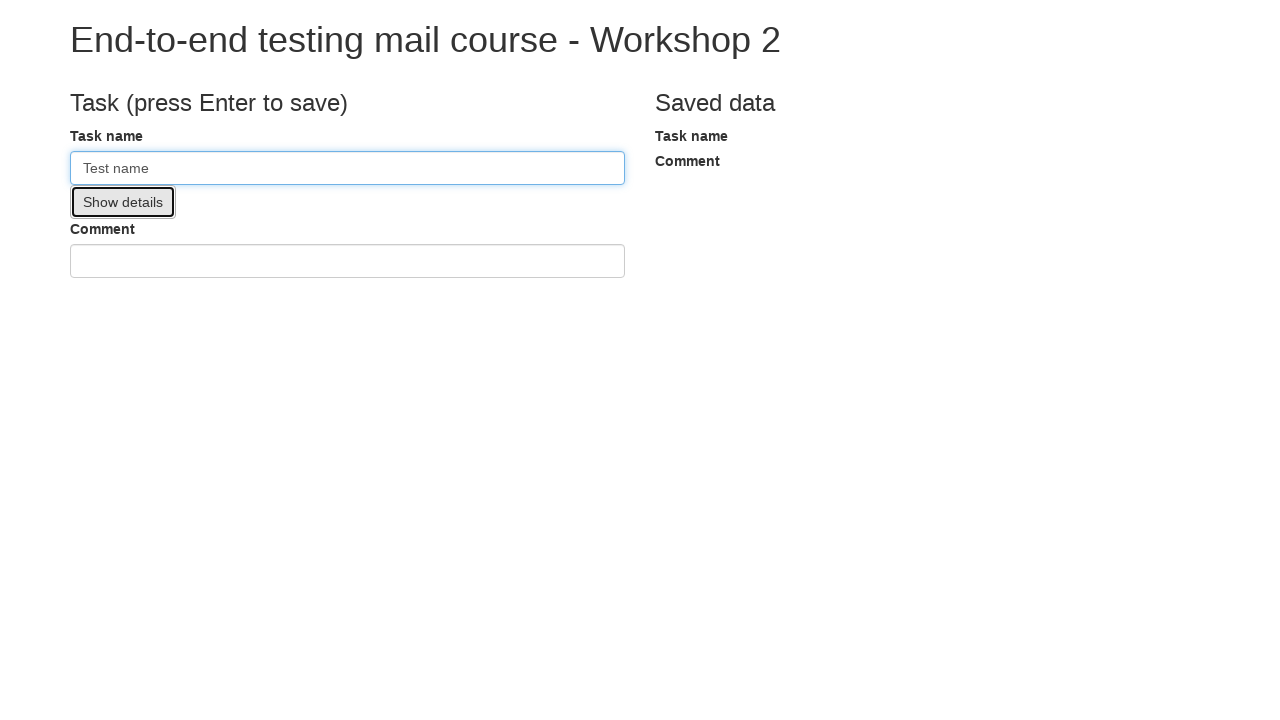

Filled comment input with 'Test comment' on #commentInput
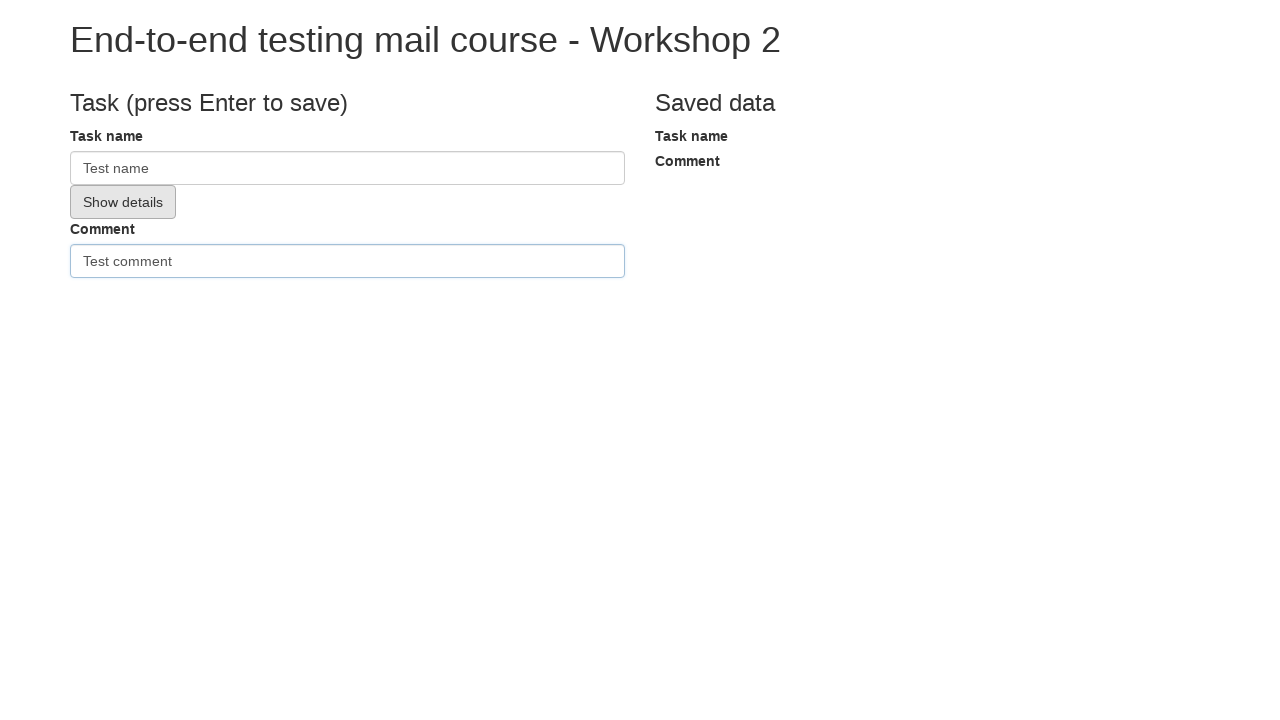

Pressed Enter key to submit comment on #commentInput
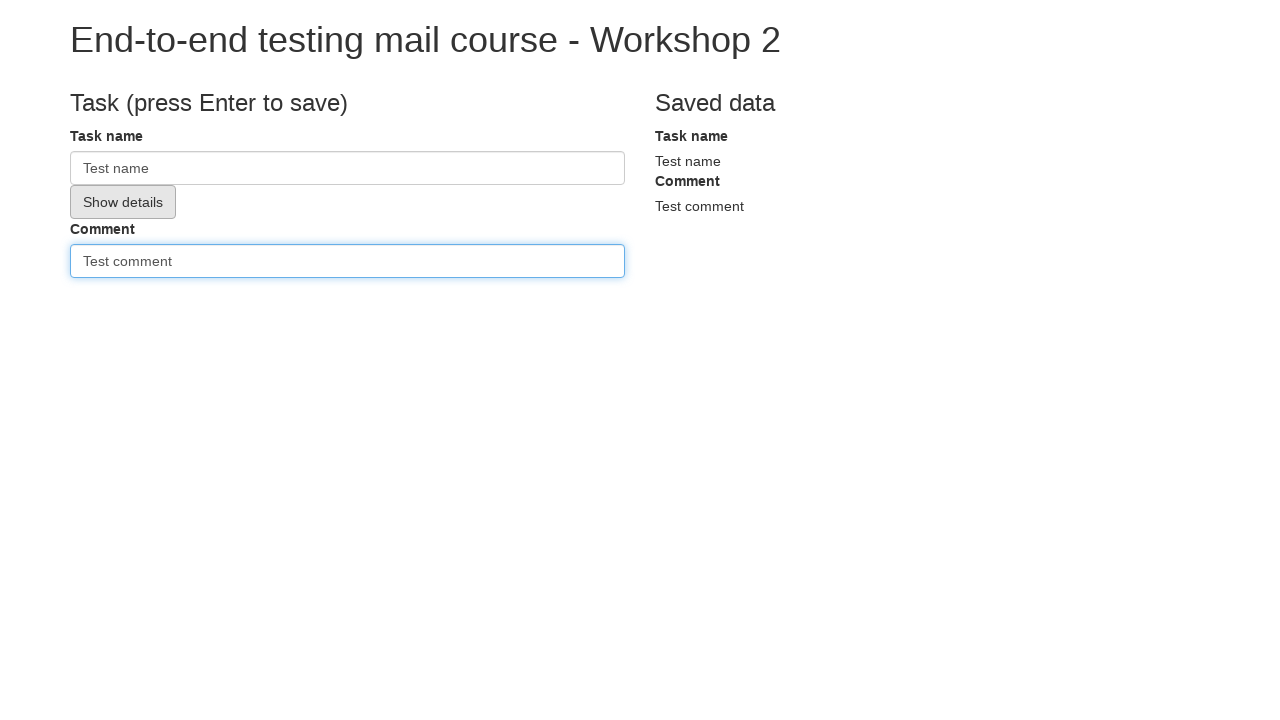

Waited for saved task name element to load
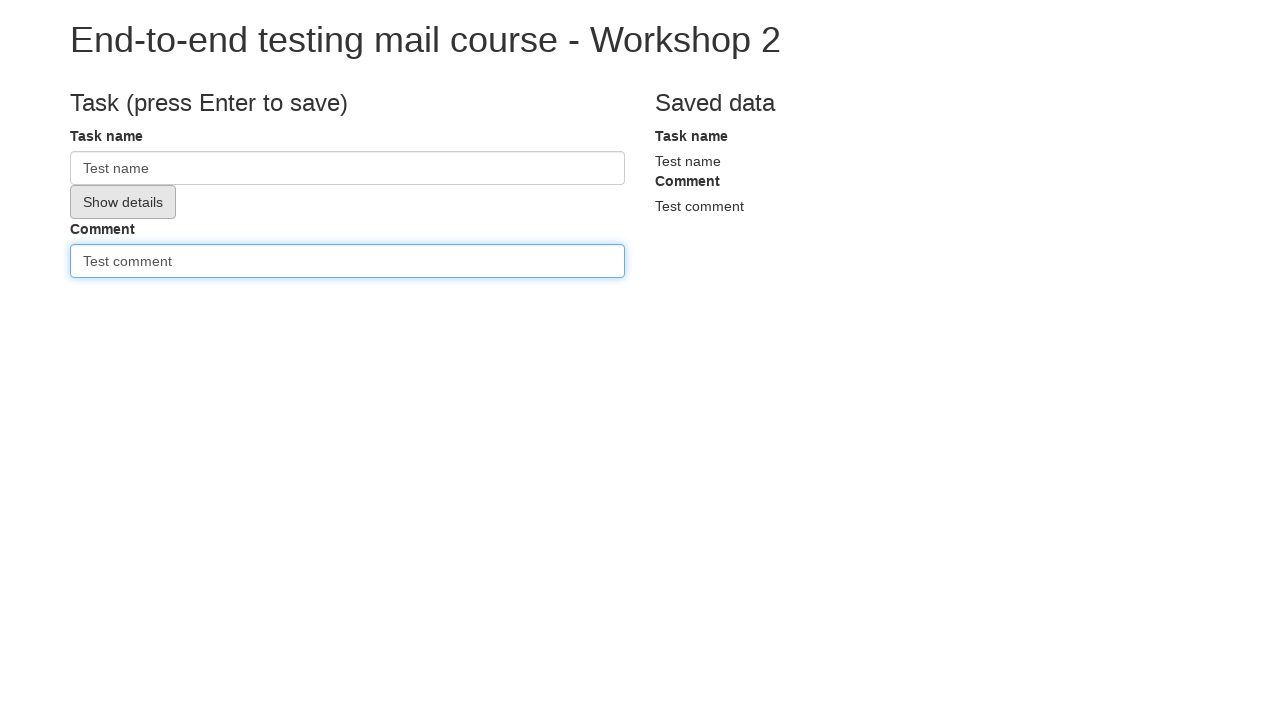

Located saved task name element
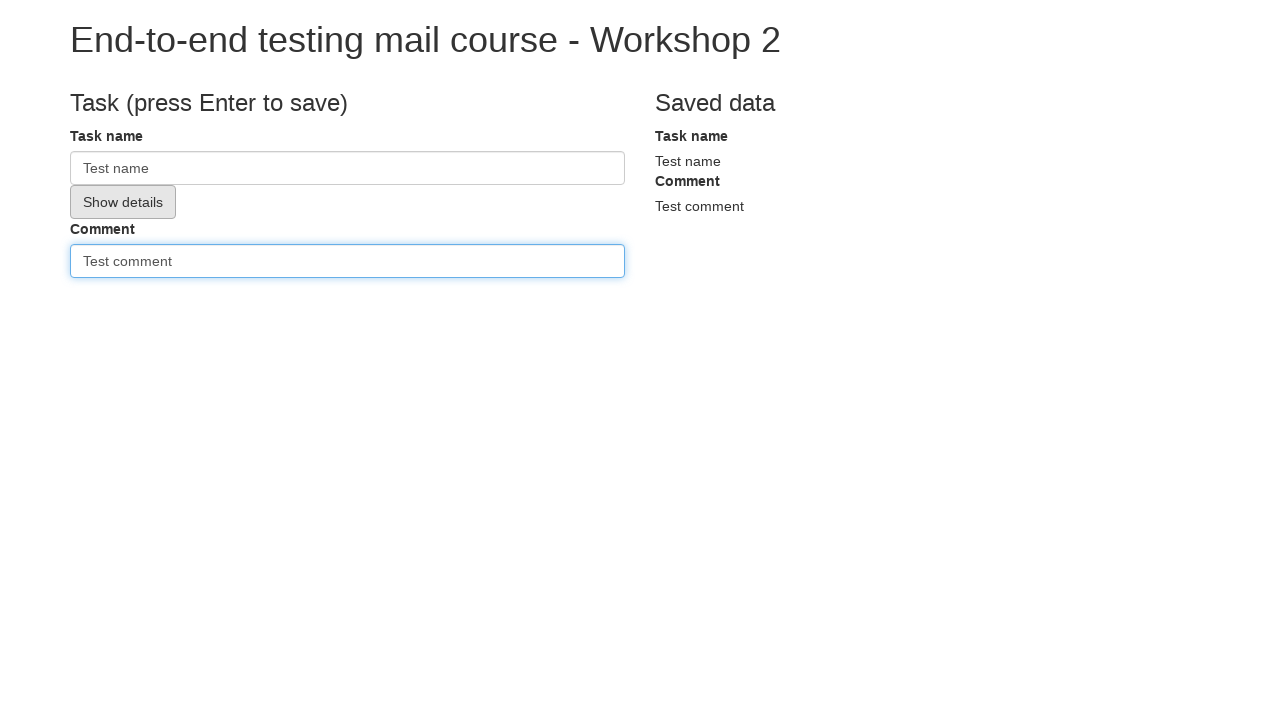

Verified saved task name is visible
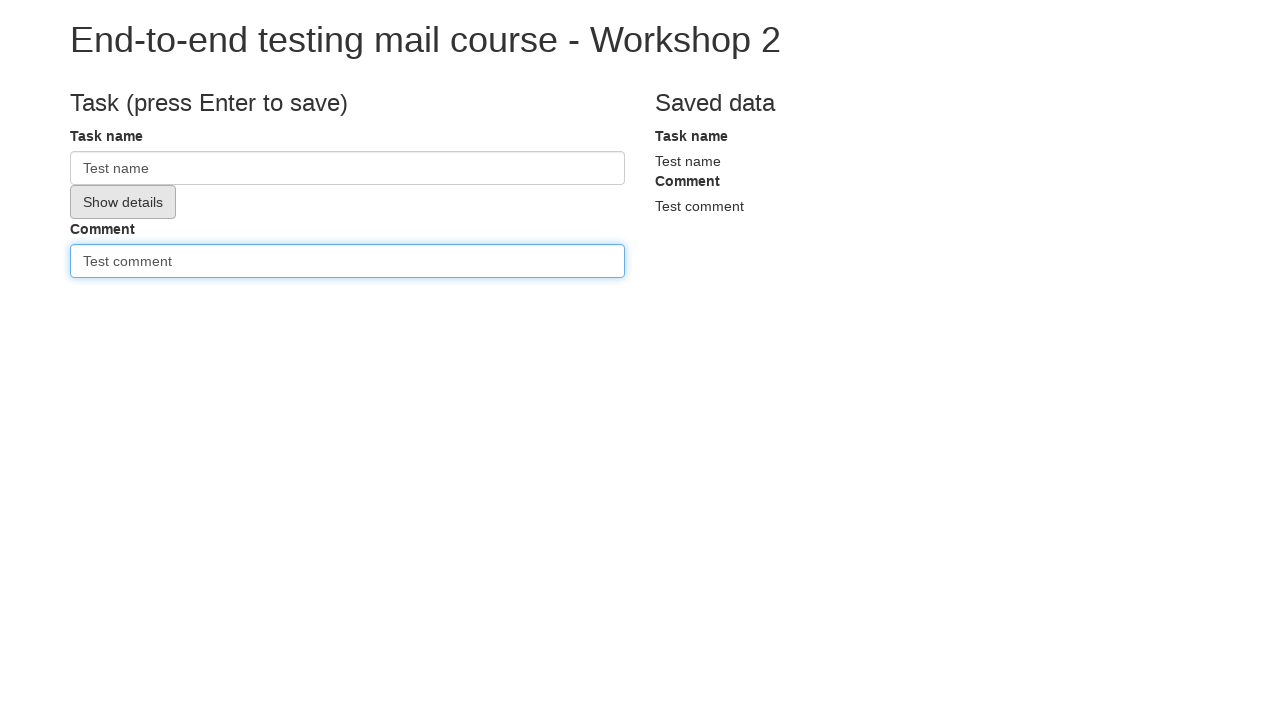

Verified saved task name text is 'Test name'
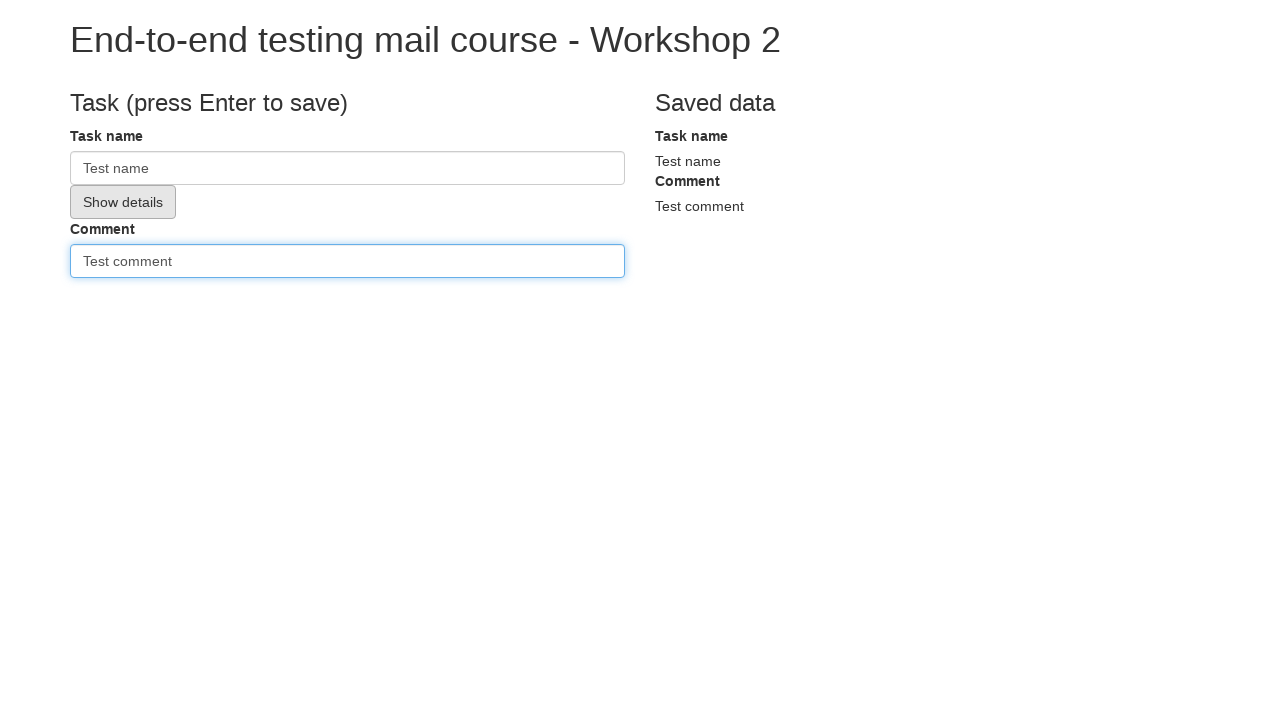

Located saved comment element
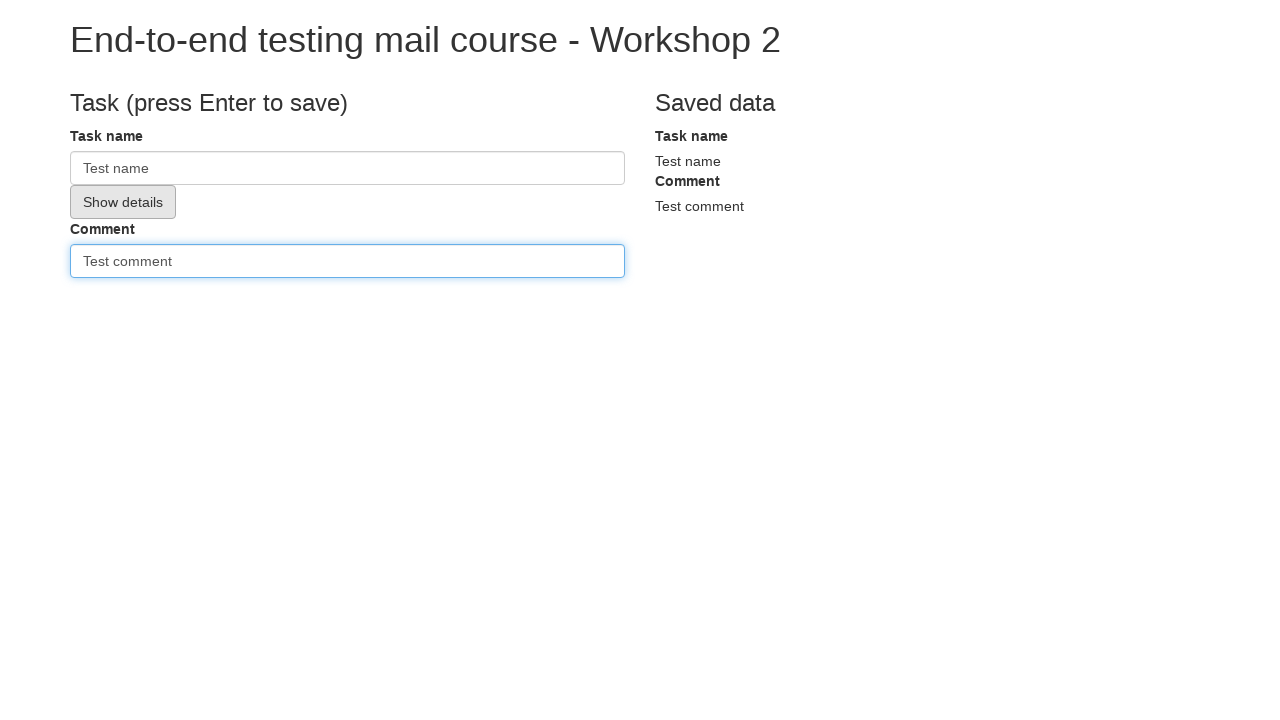

Verified saved comment is visible
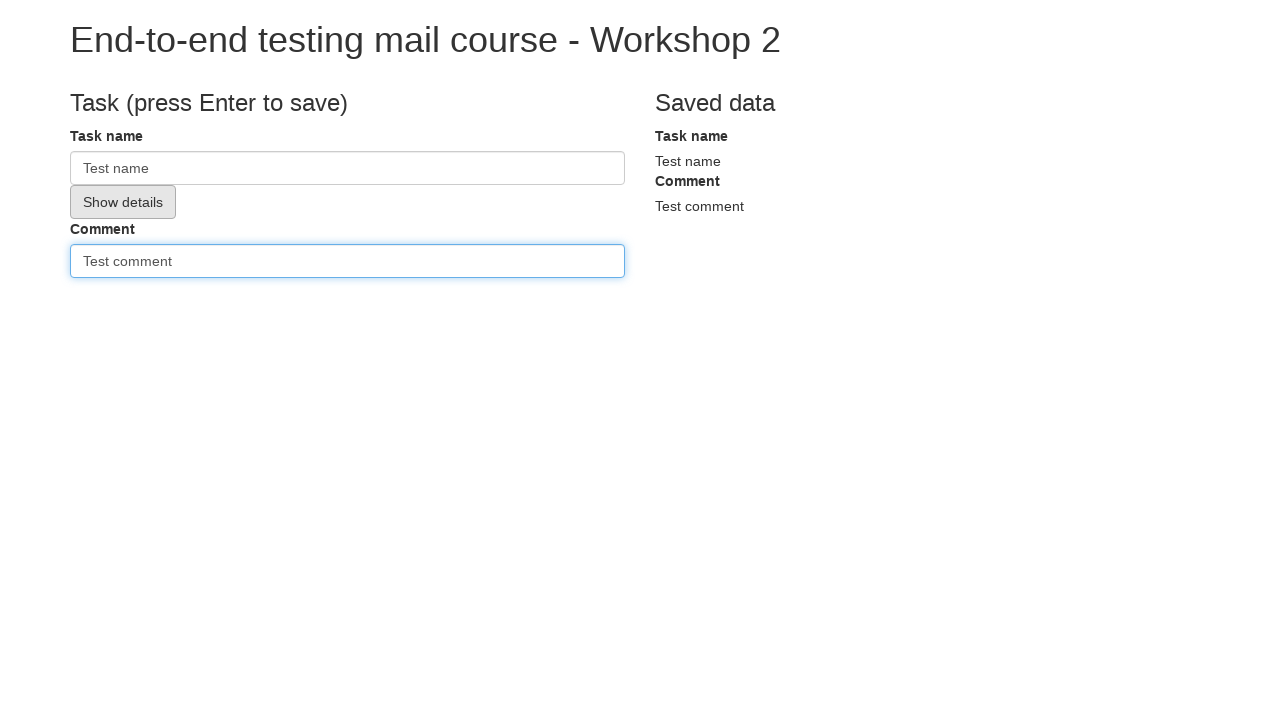

Verified saved comment text is 'Test comment'
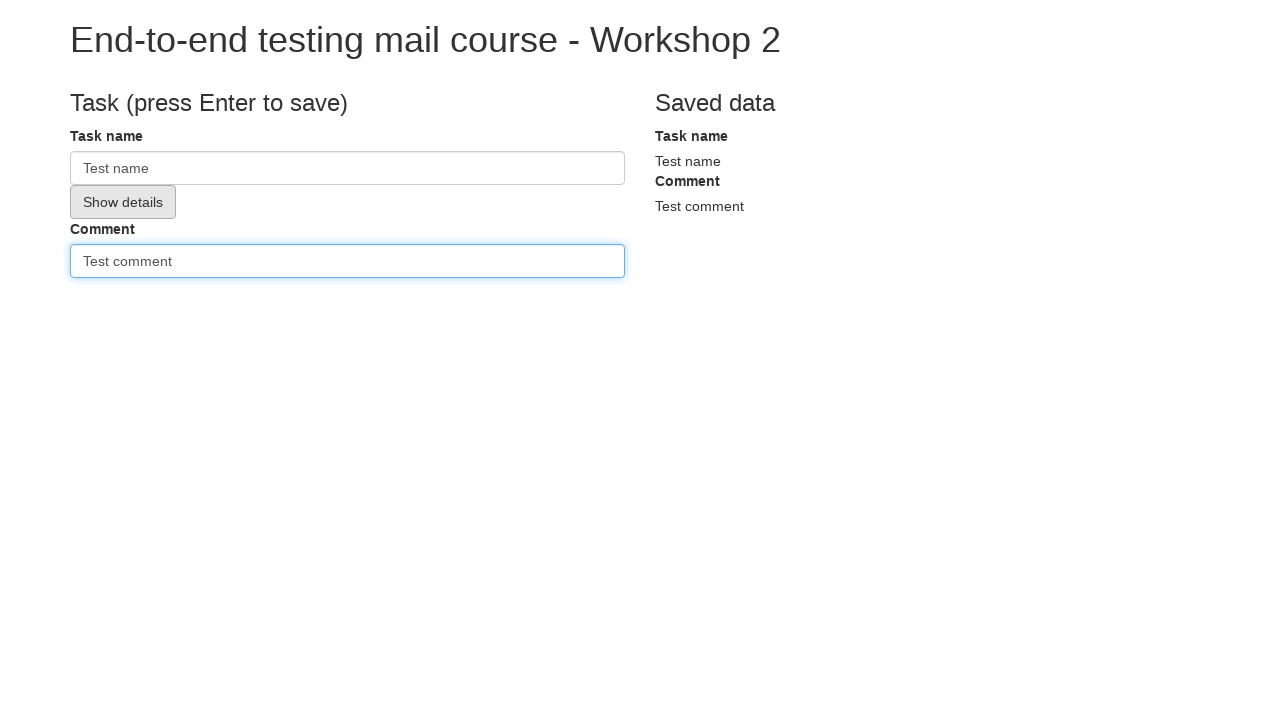

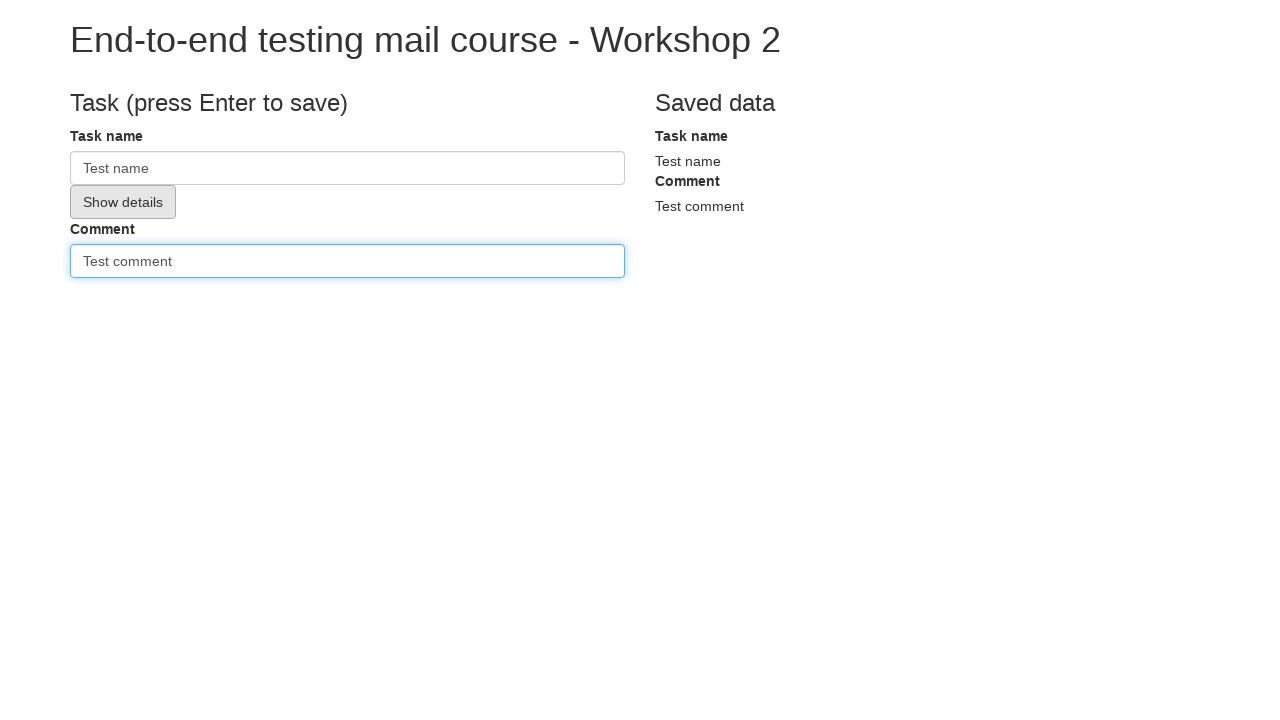